Tests loading behavior by clicking the green start button, verifying the loading state appears, and then verifying the success state appears after loading completes using sleep-based waits.

Starting URL: https://uljanovs.github.io/site/examples/loading_color

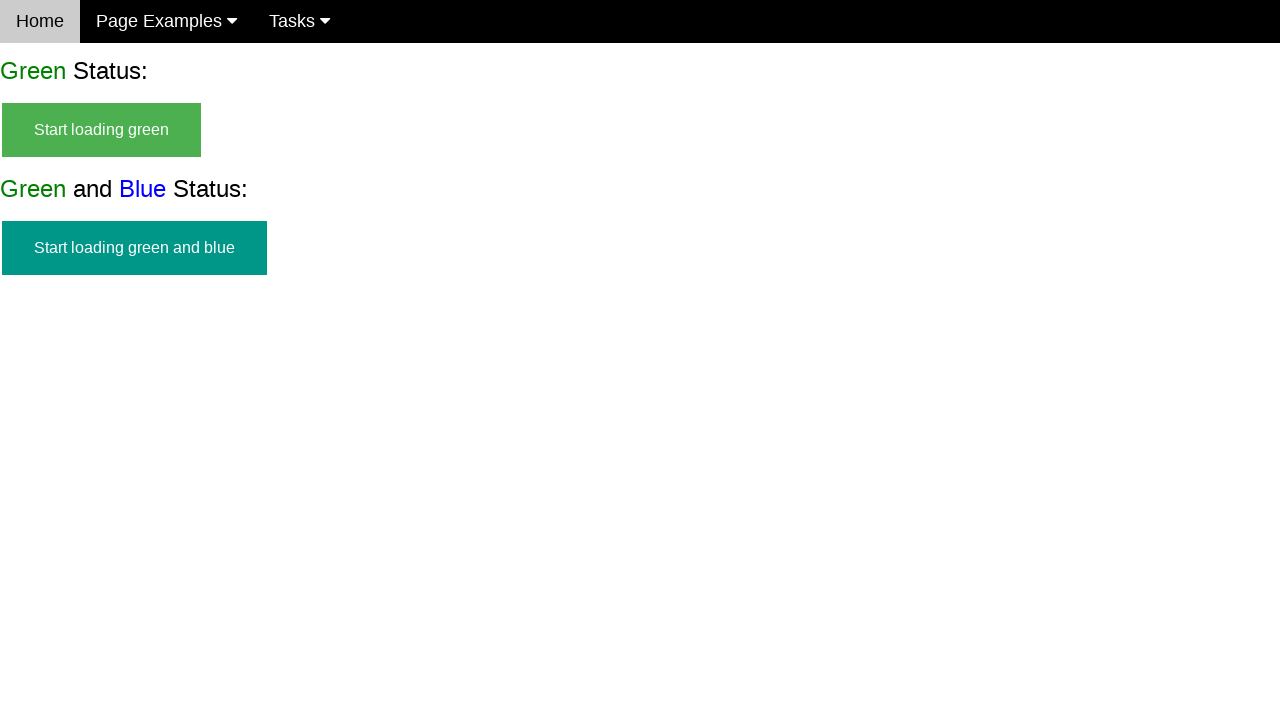

Clicked the green start button to begin loading at (102, 130) on #start_green
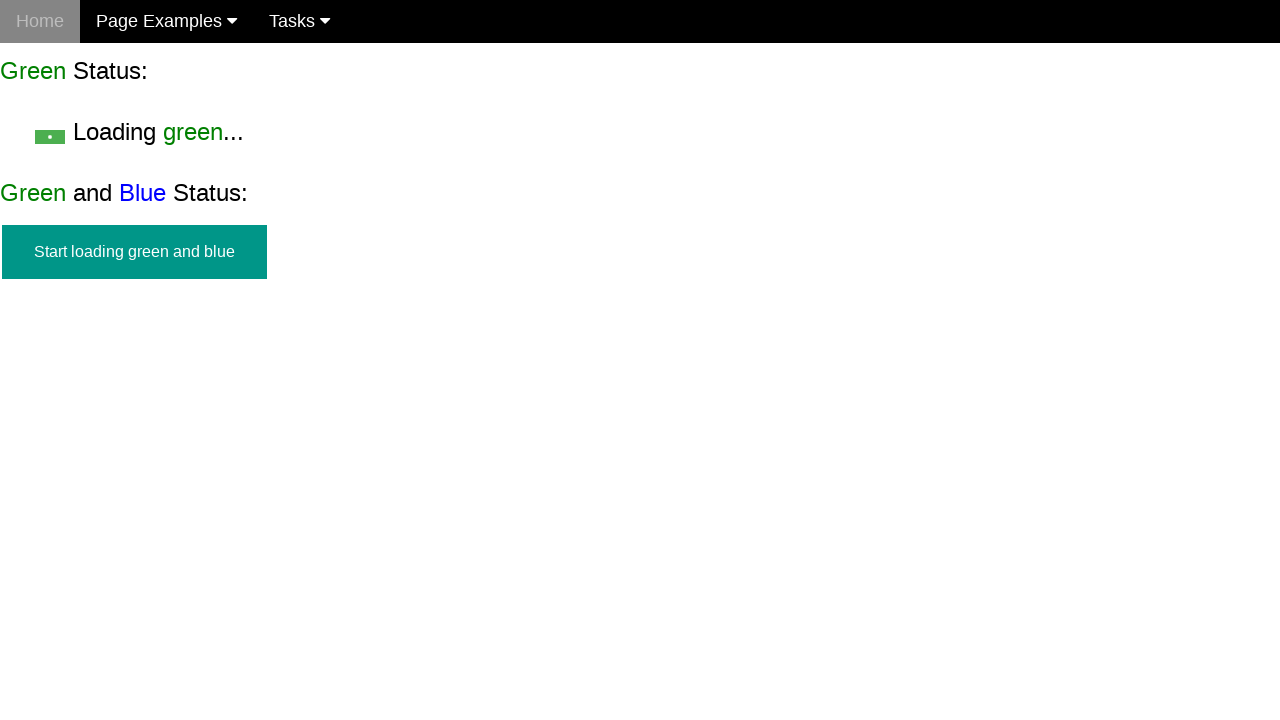

Waited 500ms for loading state to appear
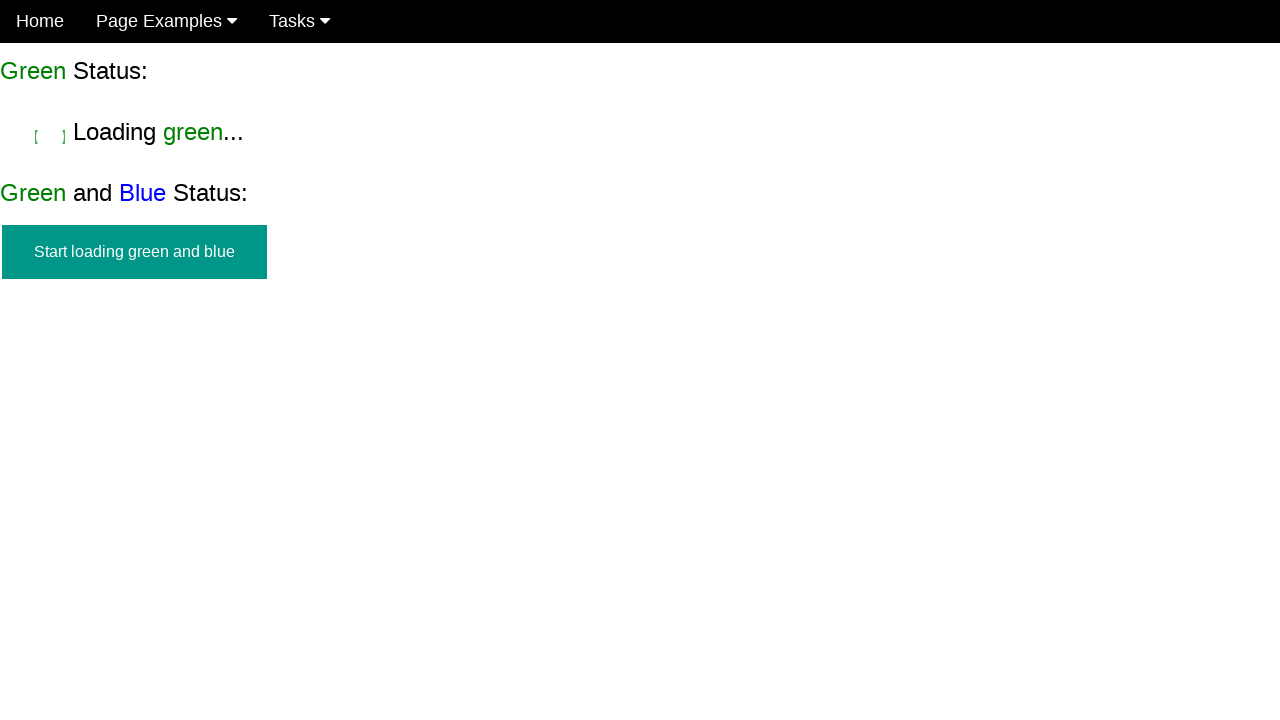

Verified loading text is visible
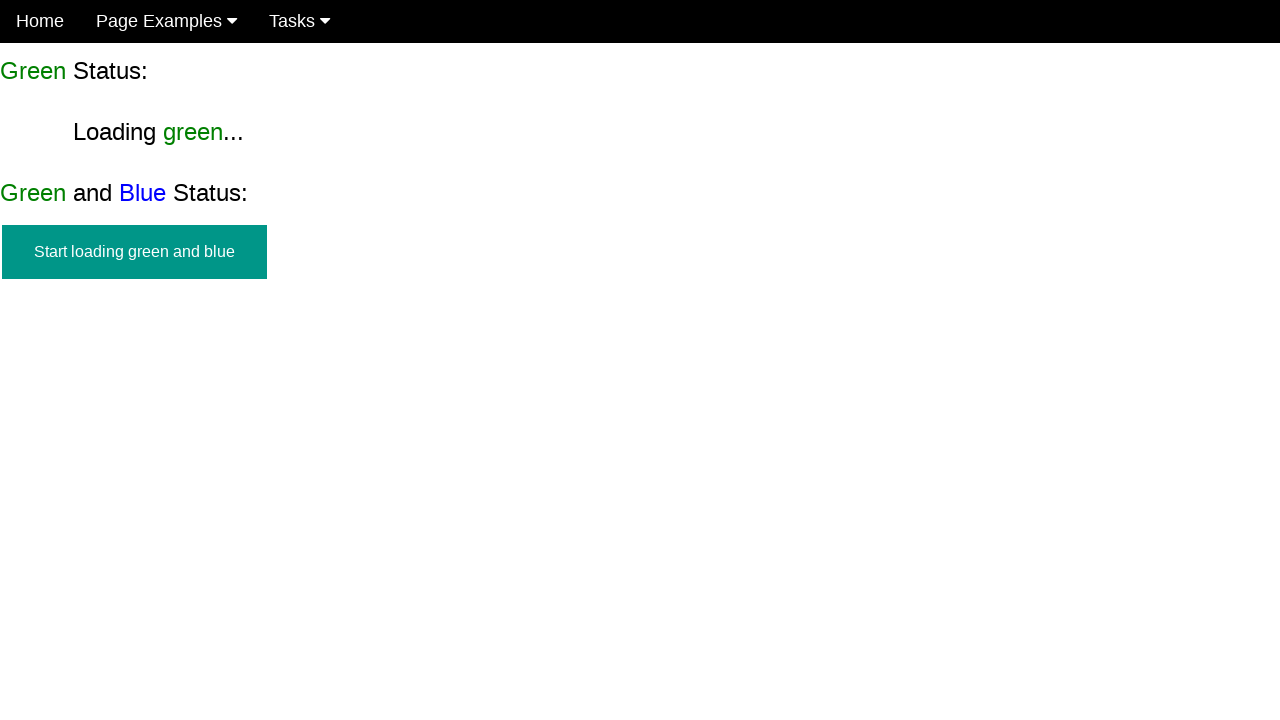

Waited 7000ms for loading to complete
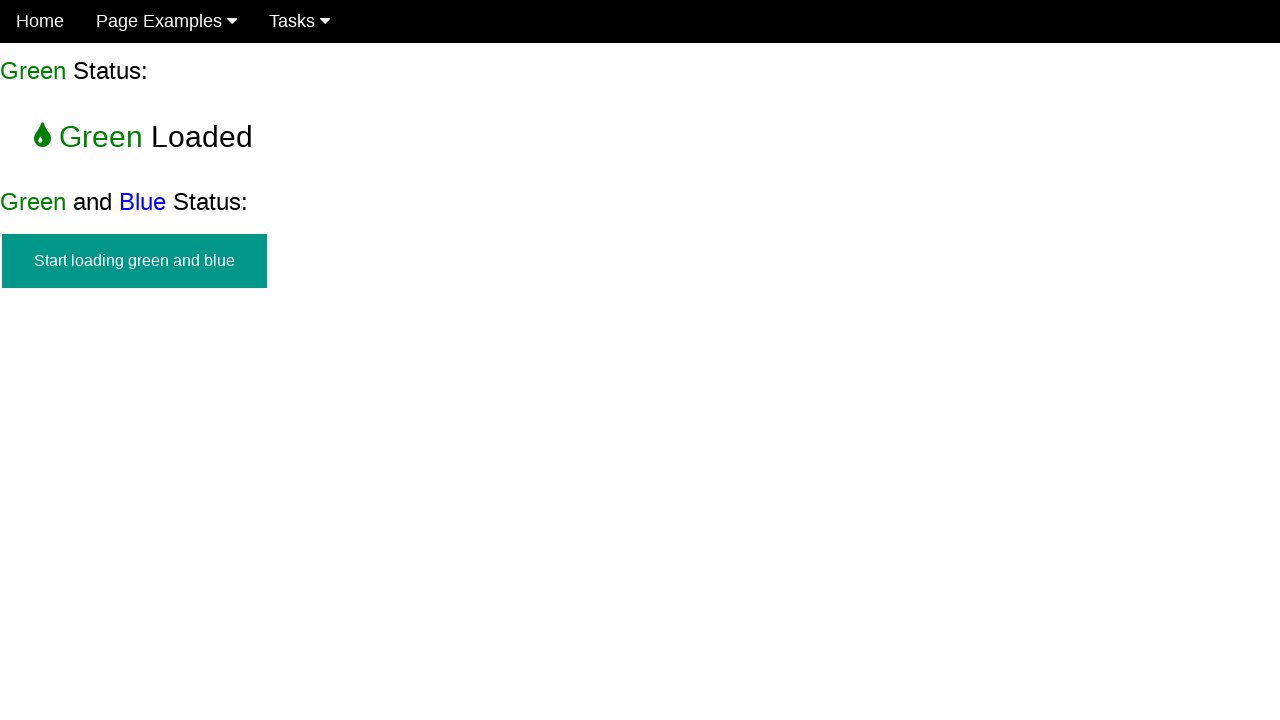

Verified success message is displayed
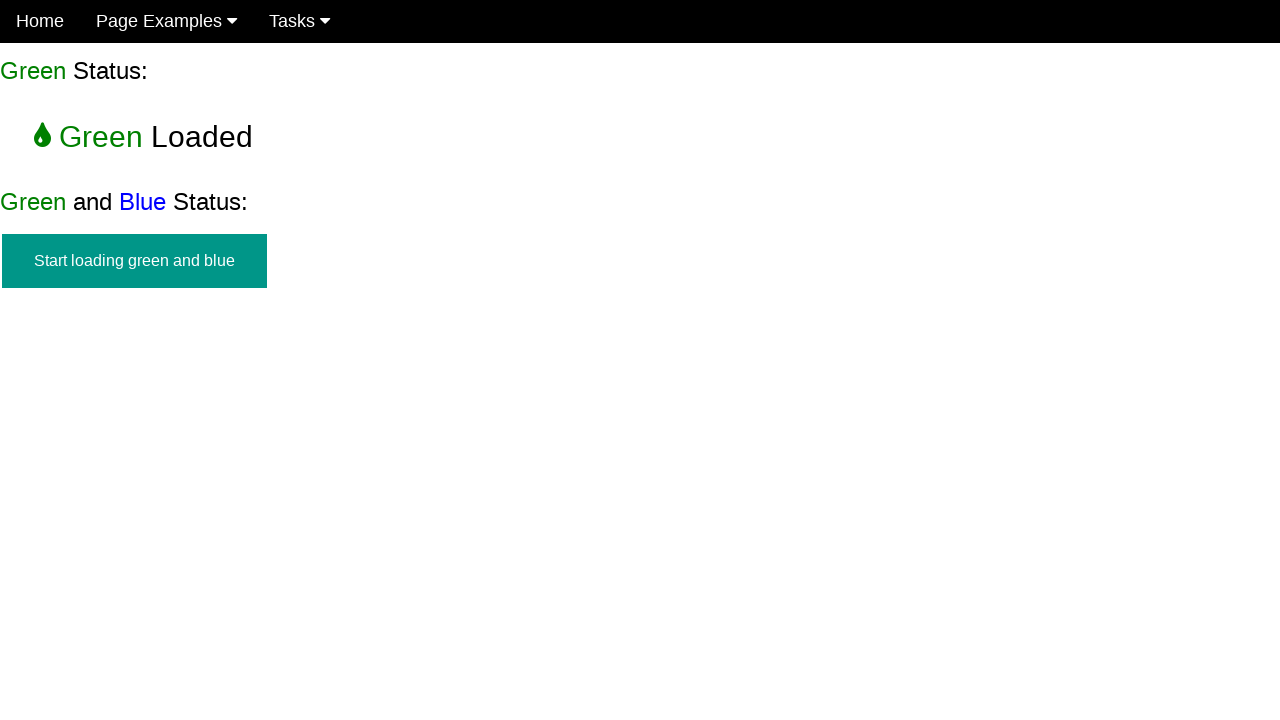

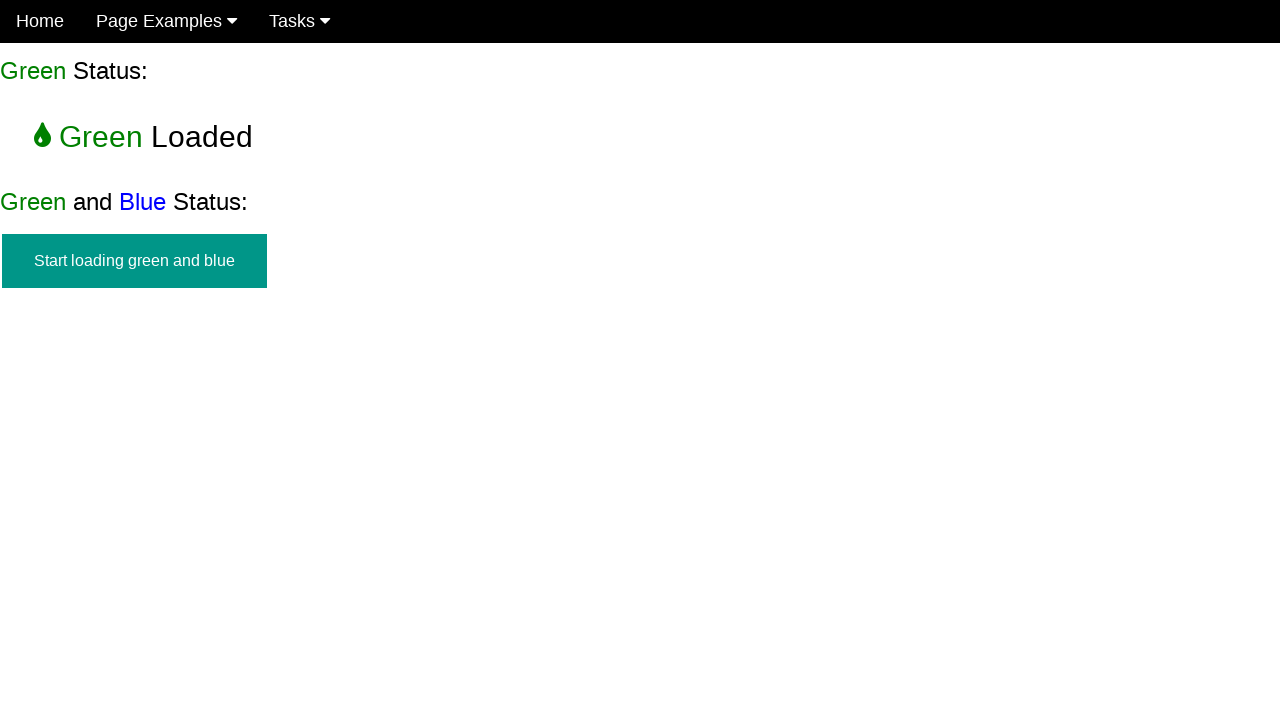